Tests clicking a sequence of dynamically appearing buttons on a test page, verifying that all buttons are clicked successfully by checking the confirmation message.

Starting URL: https://testpages.herokuapp.com/styled/dynamic-buttons-simple.html

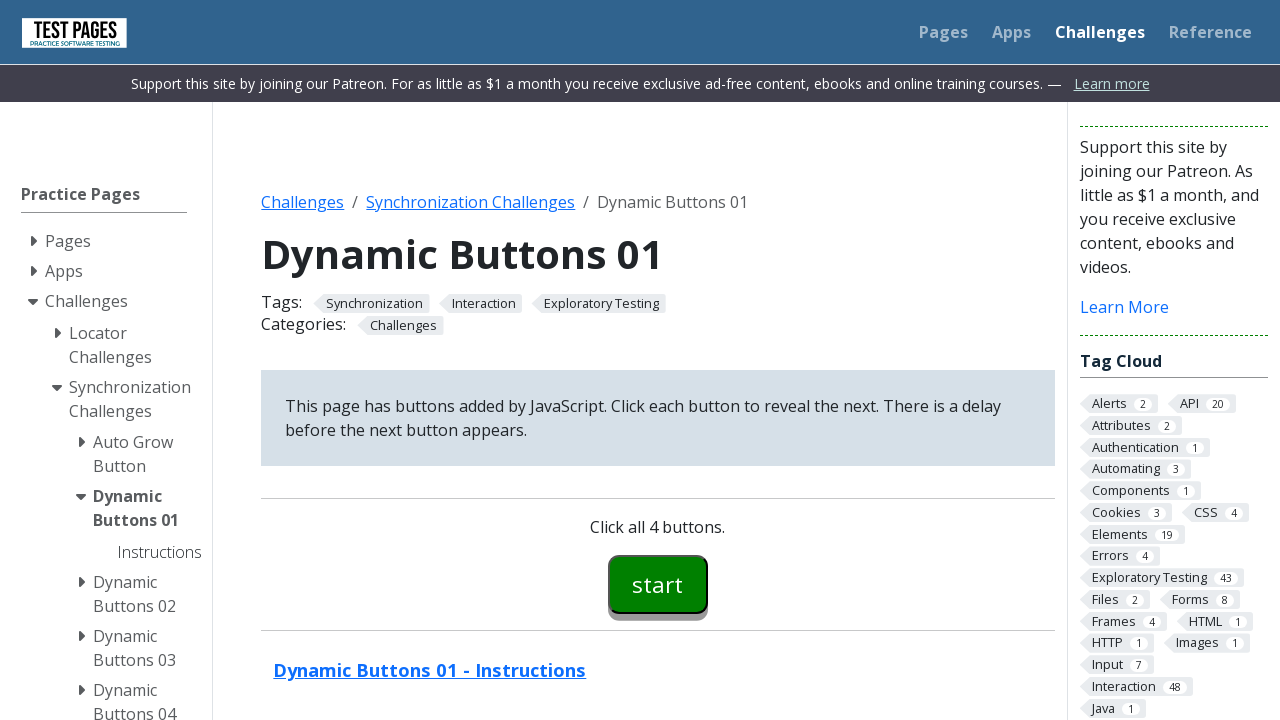

Navigated to dynamic buttons test page
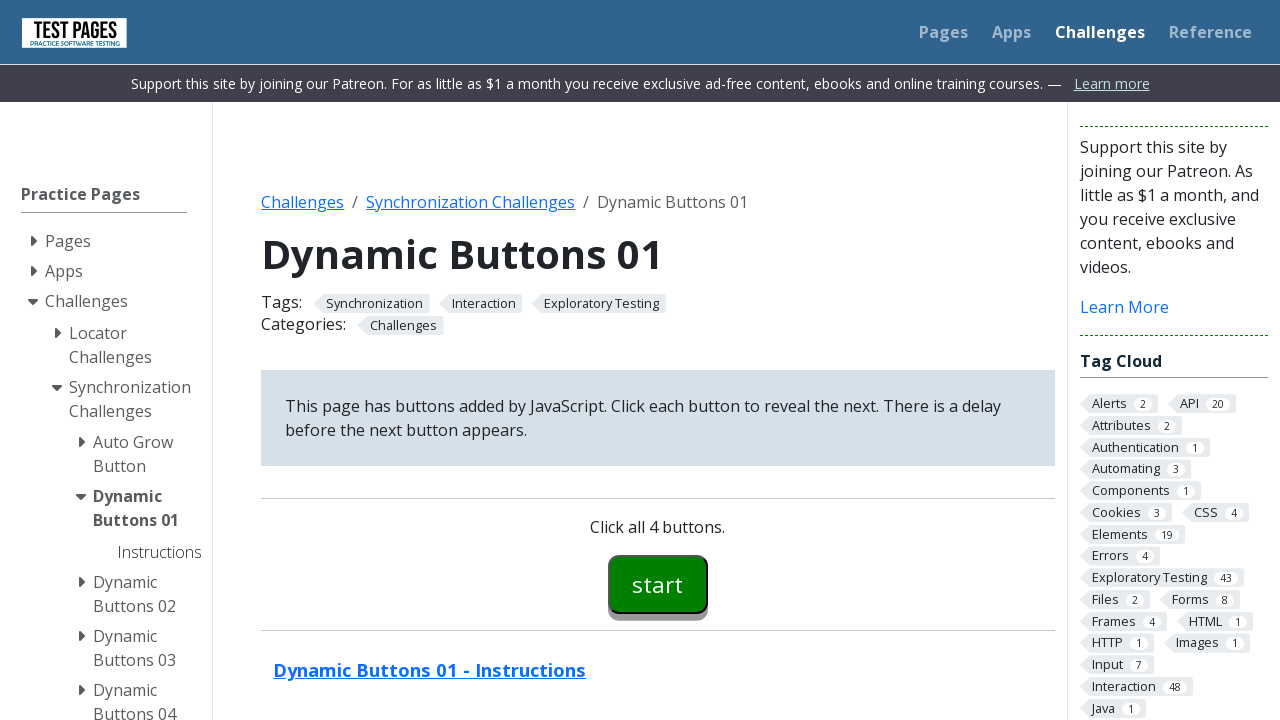

Clicked the start button (button00) at (658, 584) on #button00
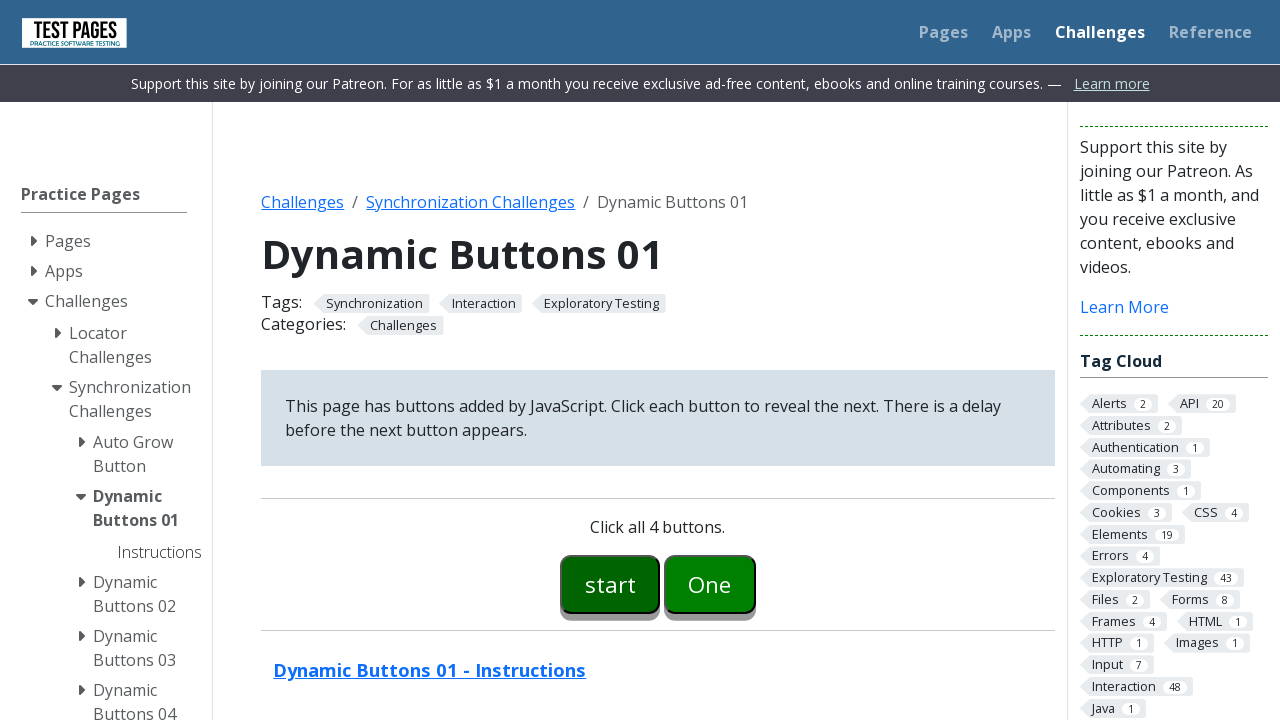

Clicked button one (button01) at (710, 584) on #button01
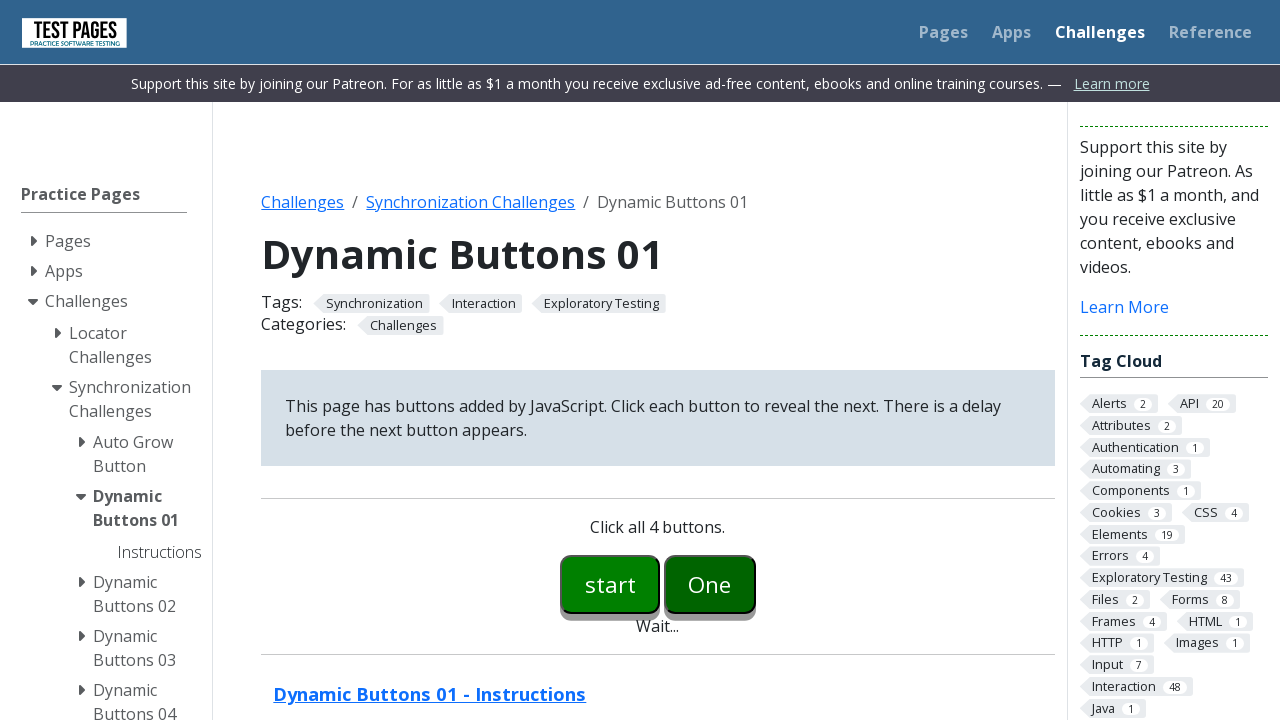

Clicked button two (button02) at (756, 584) on #button02
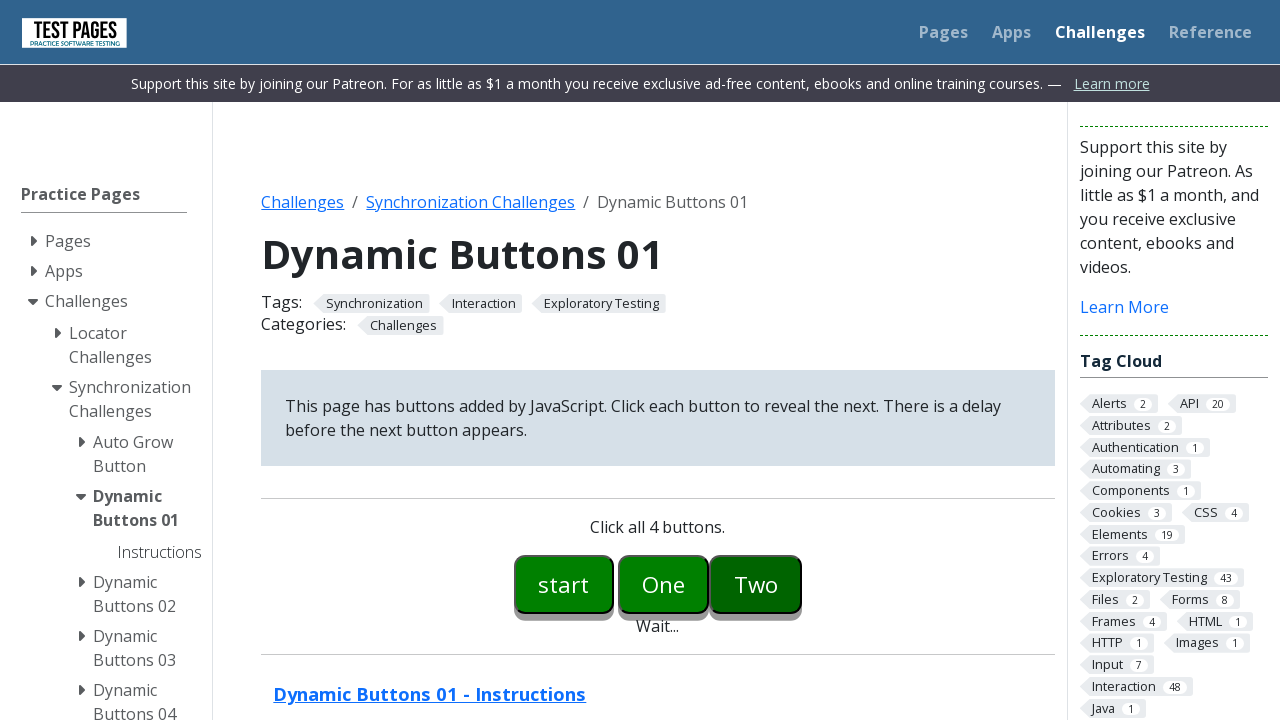

Clicked button three (button03) at (802, 584) on #button03
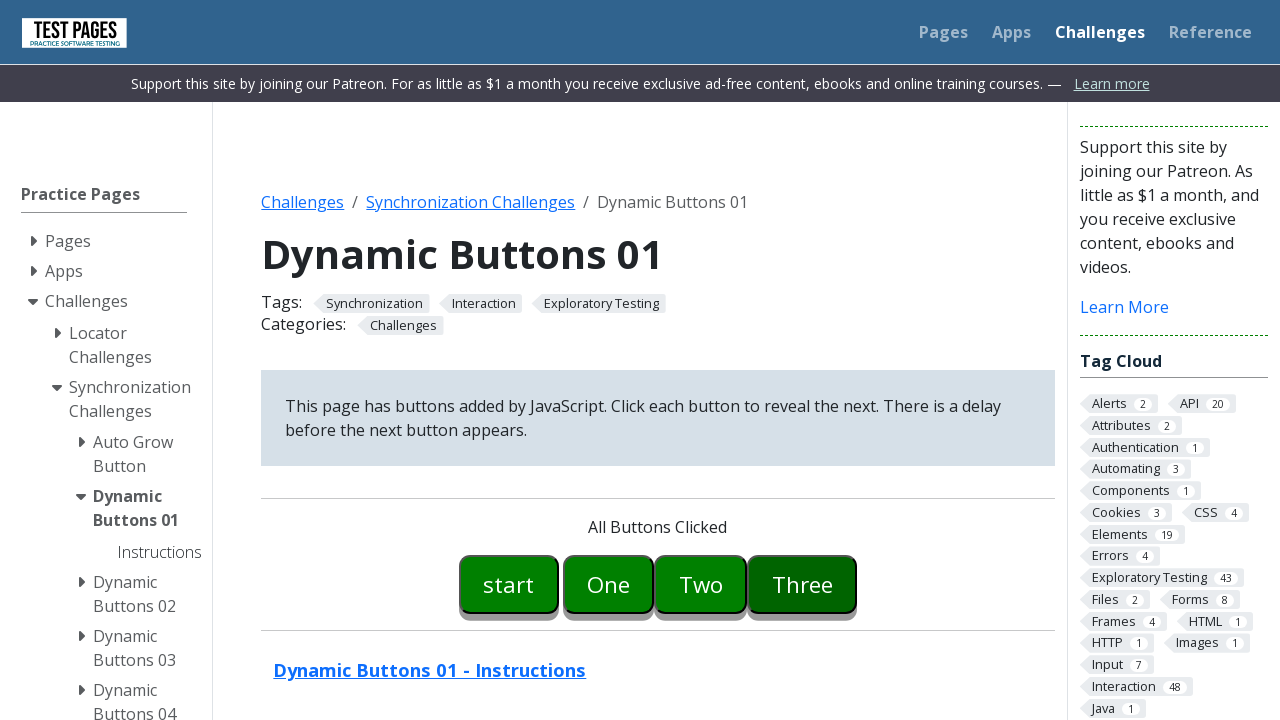

Waited for confirmation message to appear
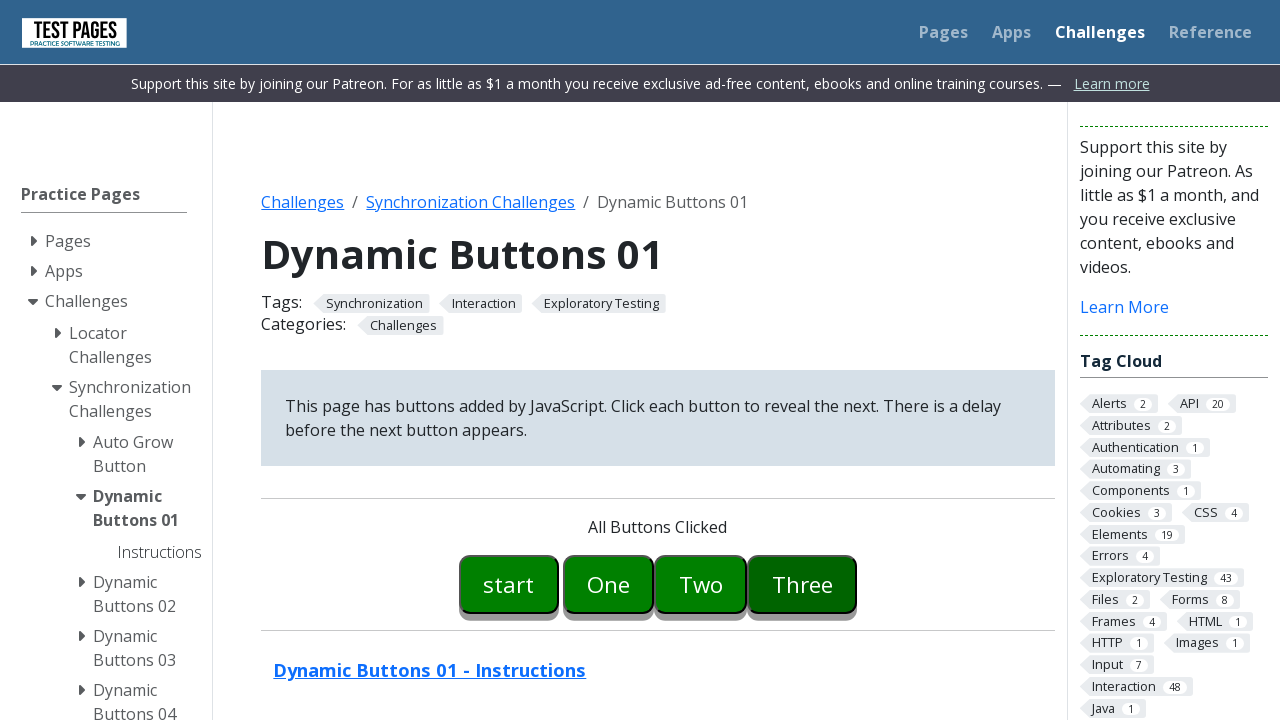

Located the confirmation message element
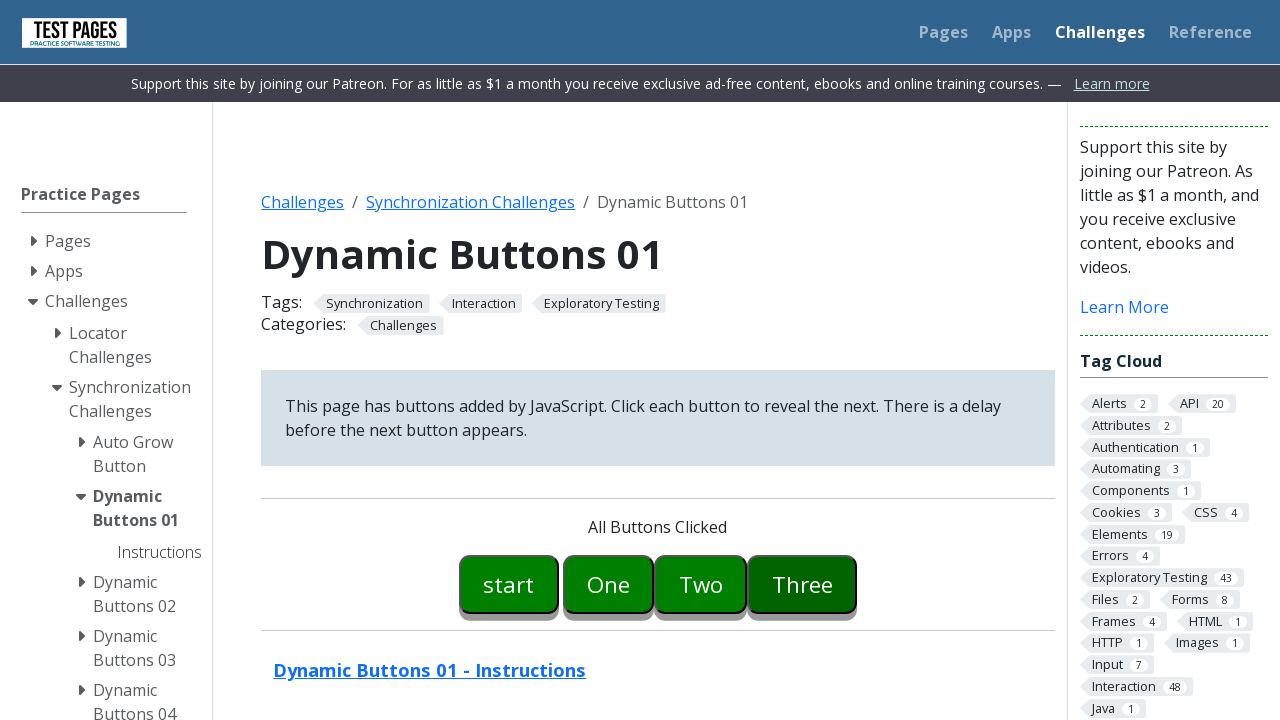

Verified that confirmation message contains 'All Buttons Clicked'
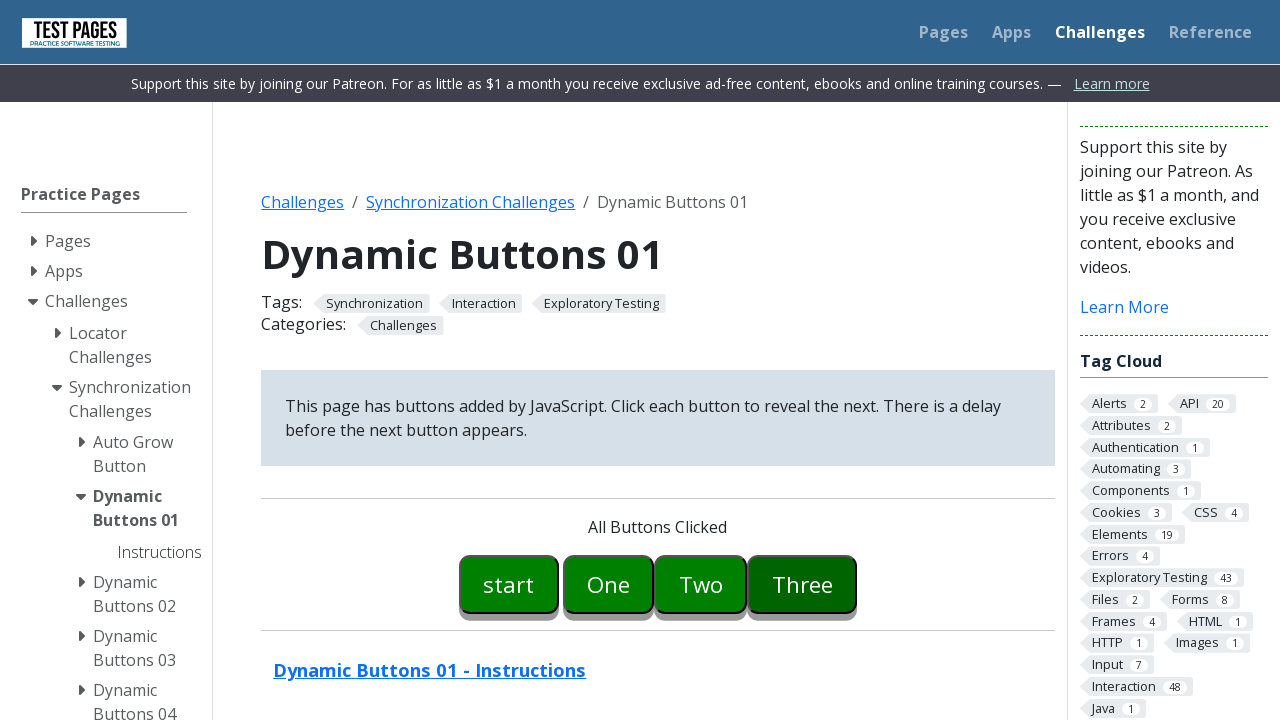

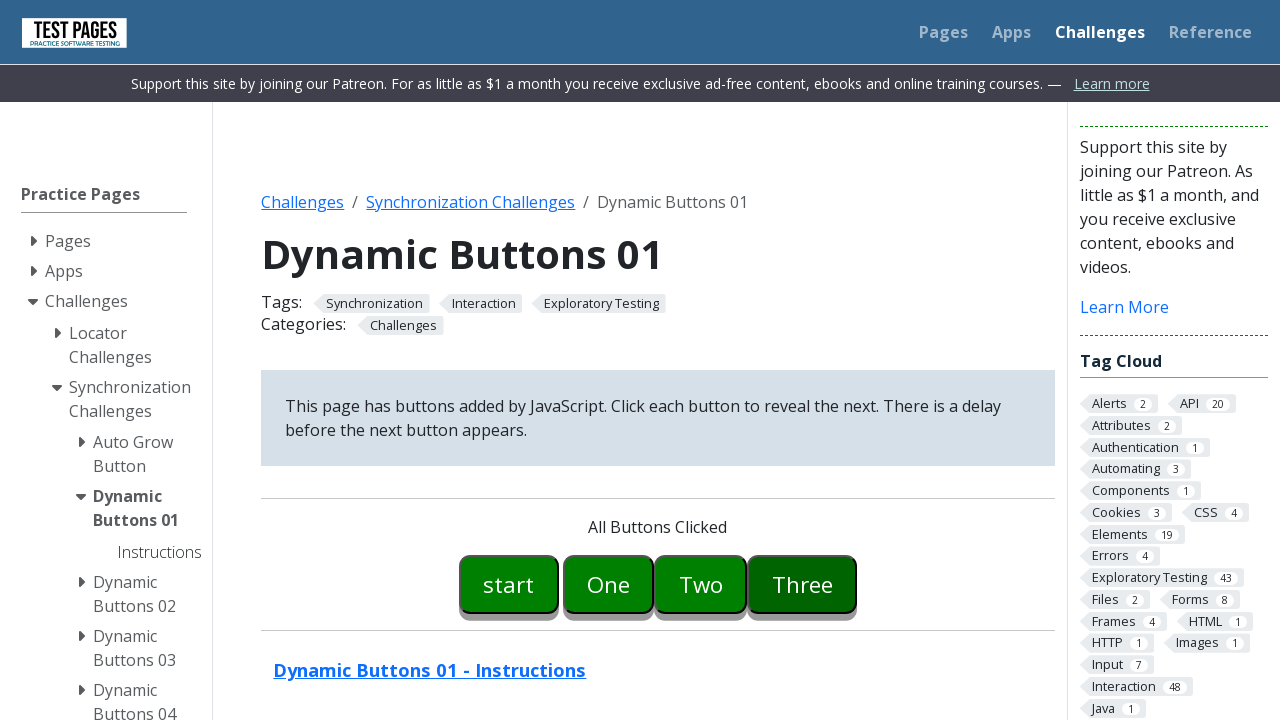